Tests window switching functionality by clicking a link that opens a new window, switching to that window by title, and verifying the h1 heading text on the new page.

Starting URL: https://the-internet.herokuapp.com/iframe

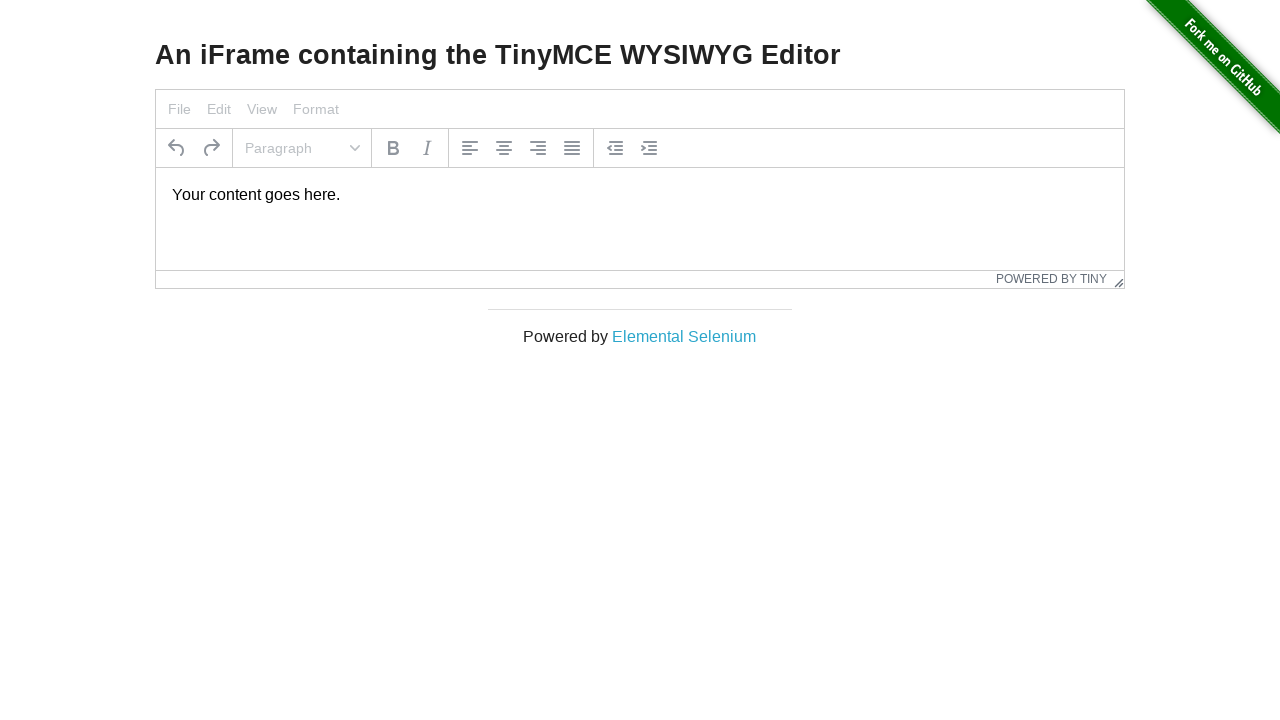

Navigated to https://the-internet.herokuapp.com/iframe
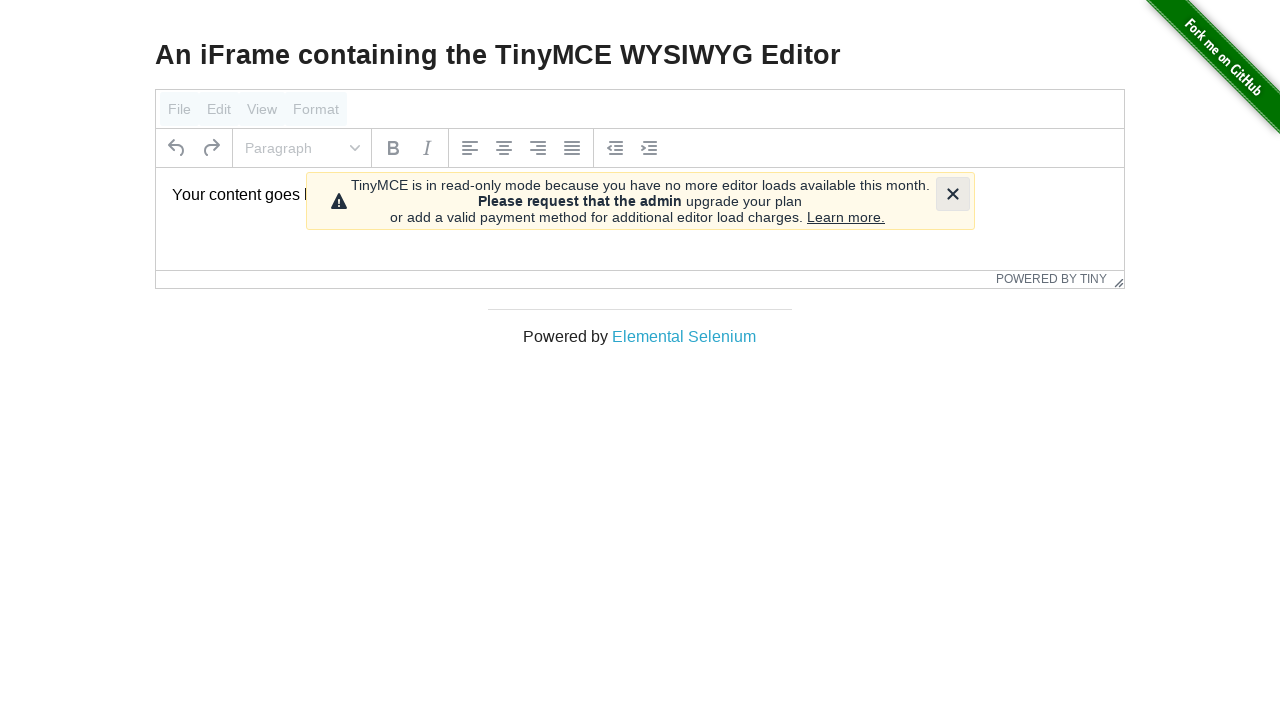

Clicked on 'Elemental Selenium' link which opened a new window at (684, 336) on text=Elemental Selenium
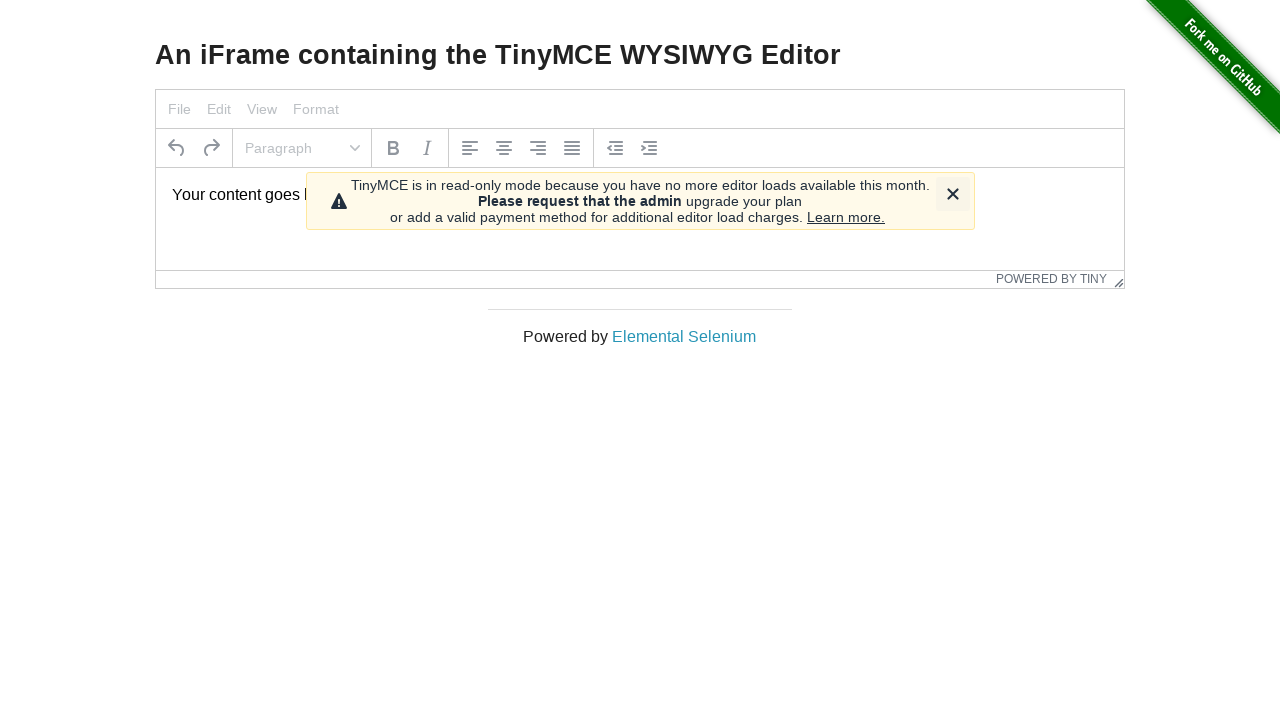

Obtained reference to the newly opened page
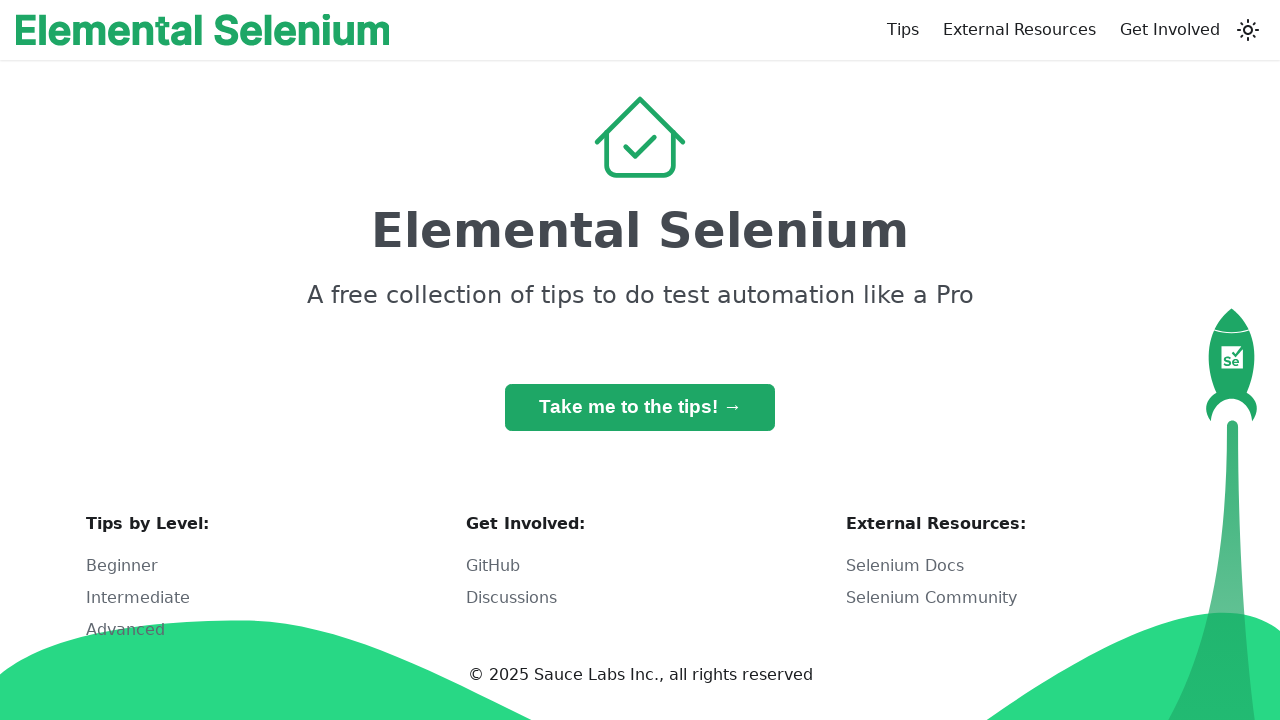

New page finished loading
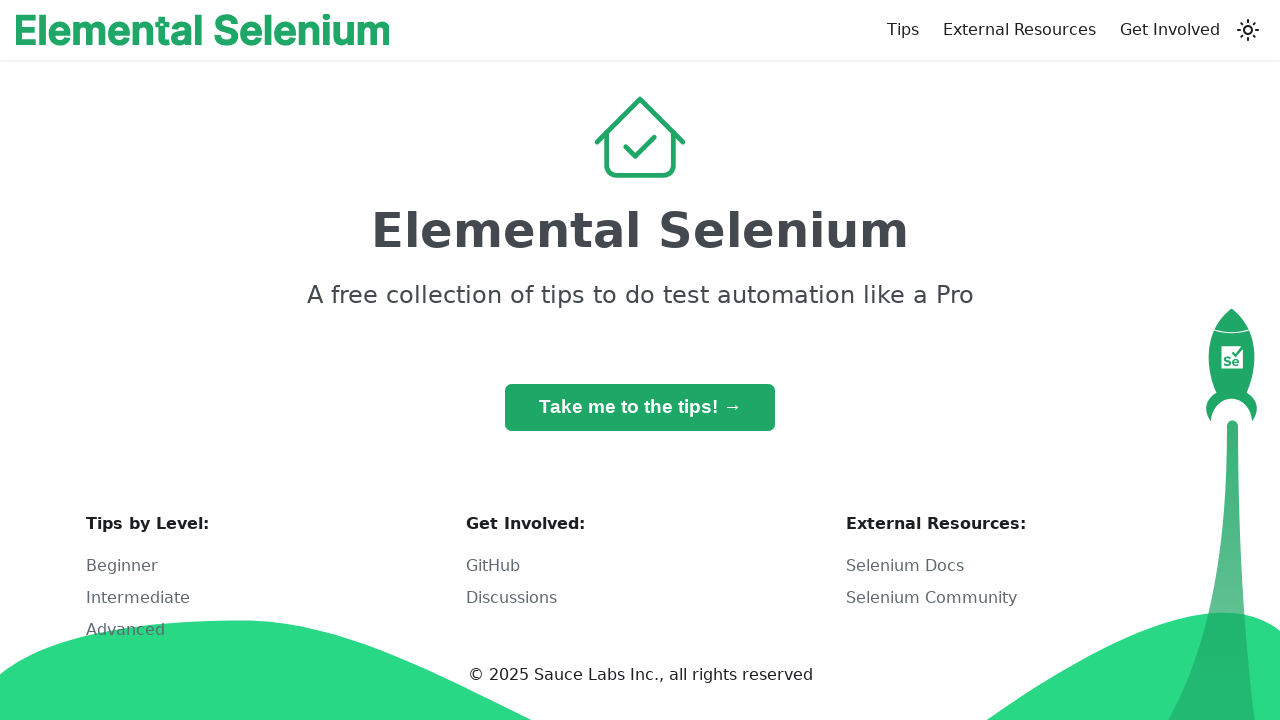

Retrieved h1 heading text: 'Elemental Selenium'
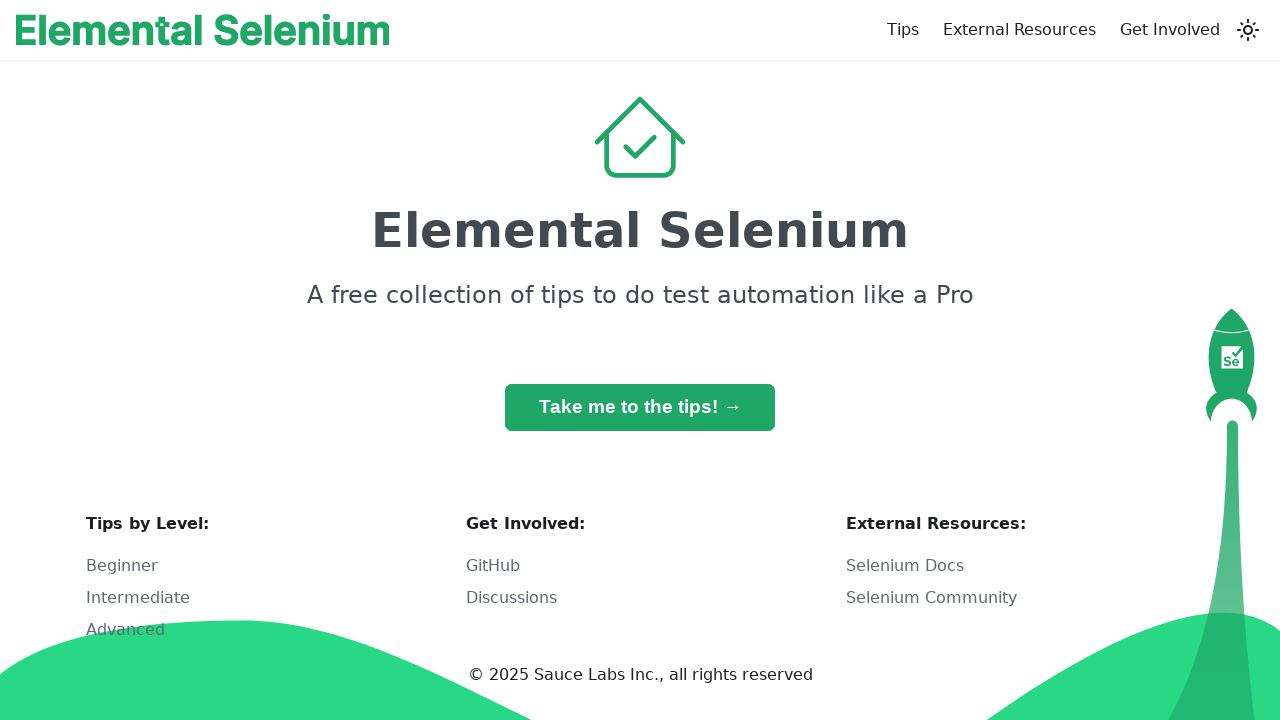

Assertion passed: h1 heading text is 'Elemental Selenium'
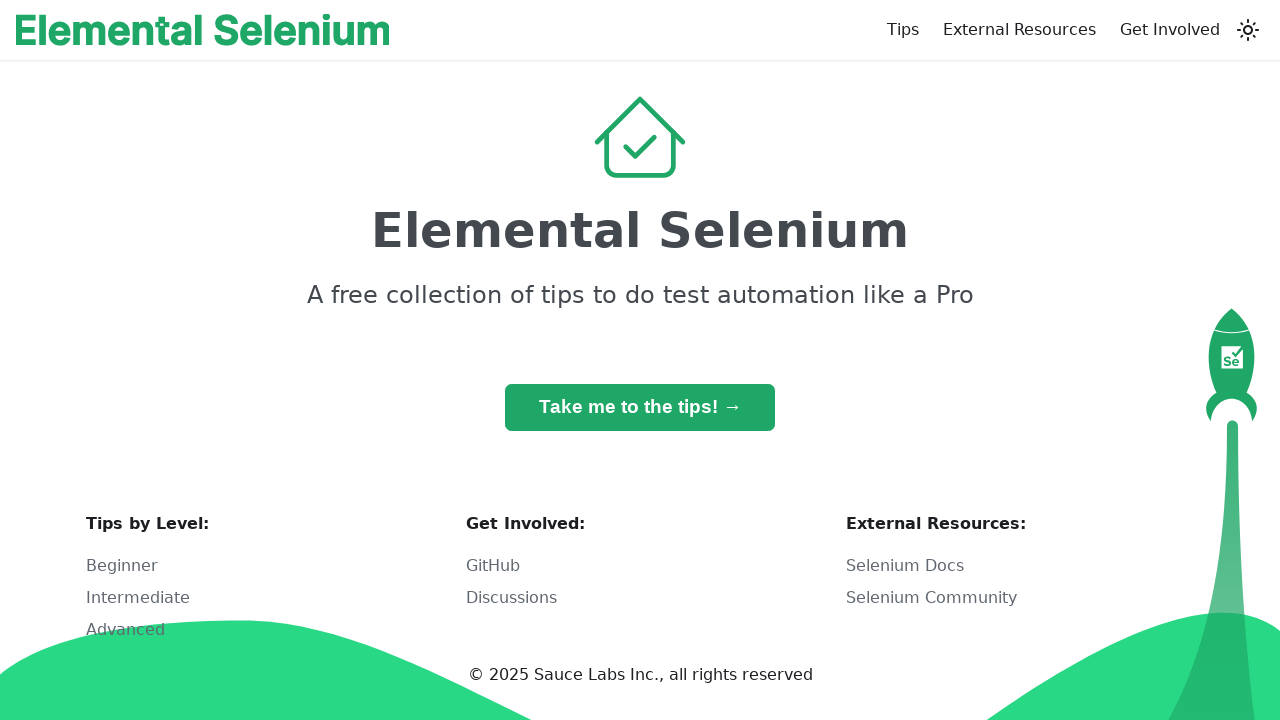

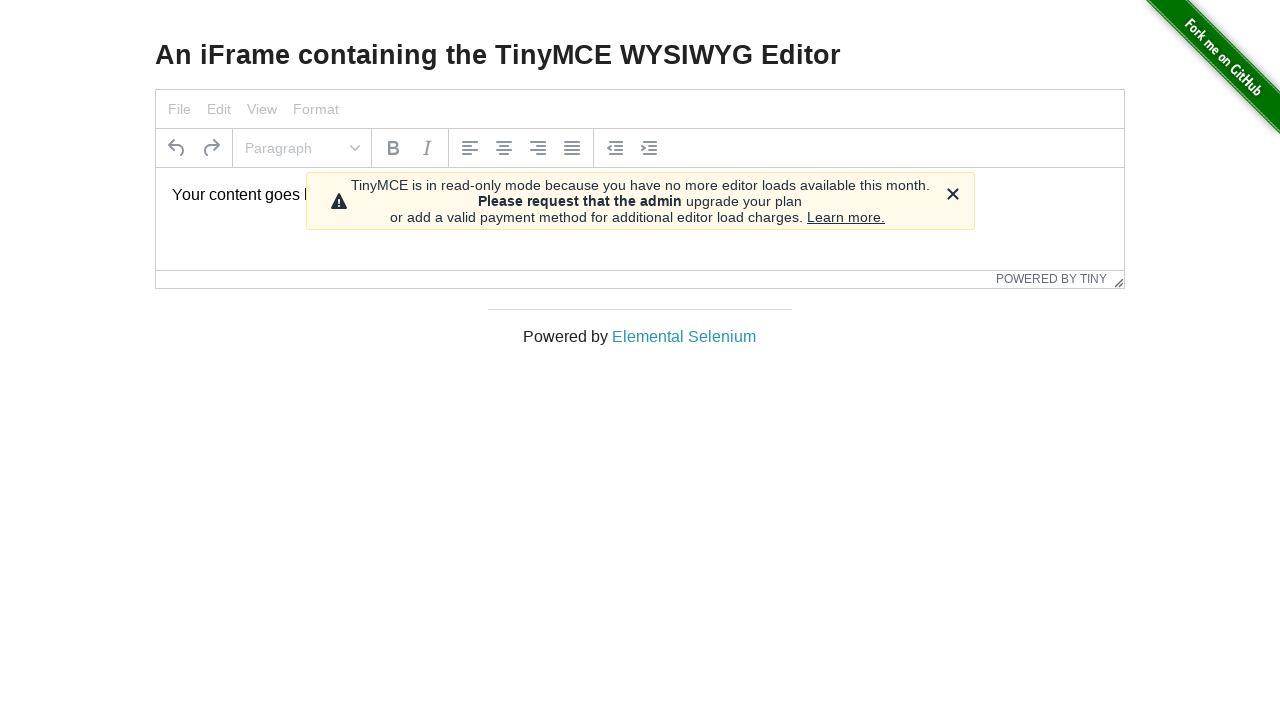